Navigates to ESPN NBA player statistics page and clicks "Show More" button repeatedly to load all available player data

Starting URL: https://www.espn.com/nba/stats/player/_/table/offensive/sort/avgPoints/dir/desc

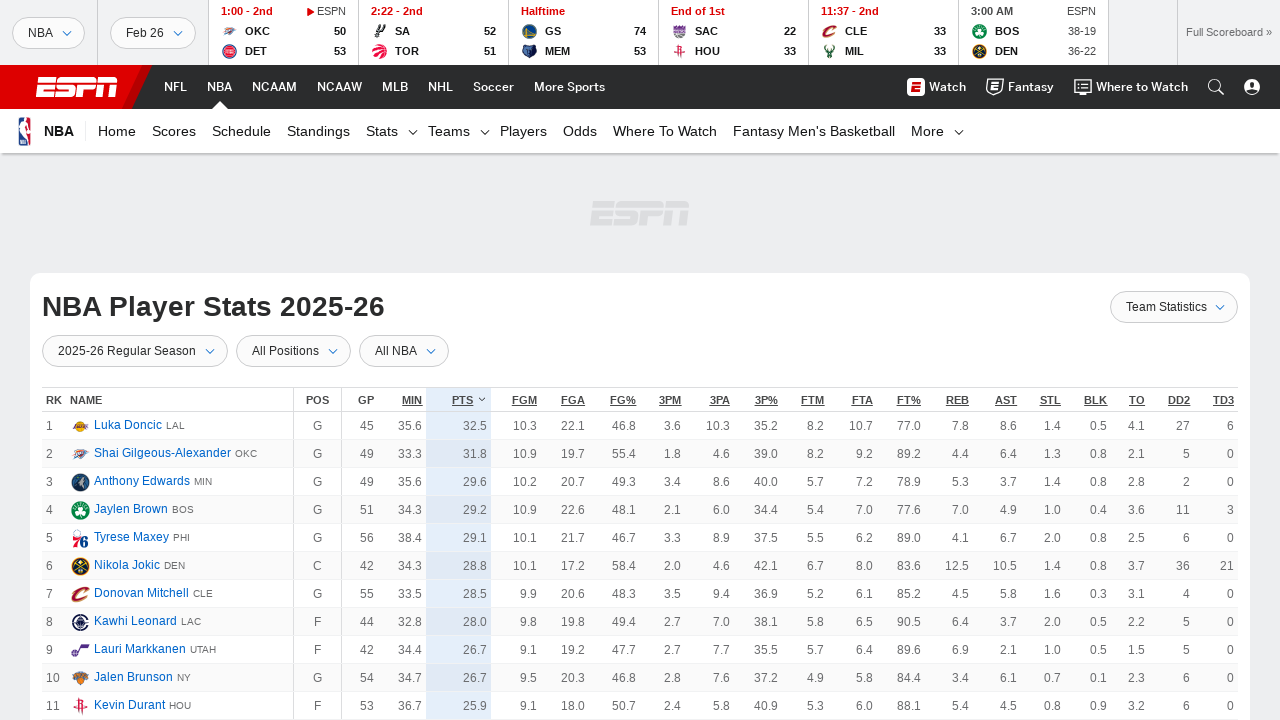

Navigated to ESPN NBA player statistics page
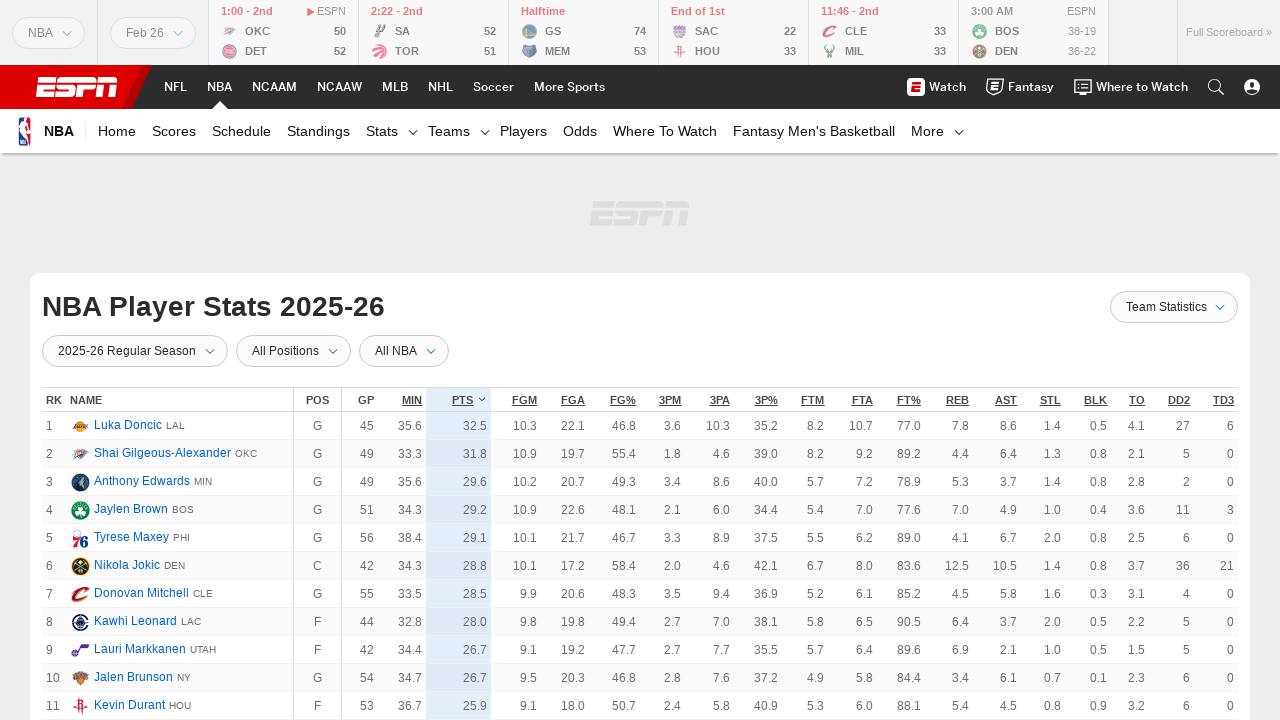

Clicked 'Show More' button to load additional player data at (640, 361) on text='Show More'
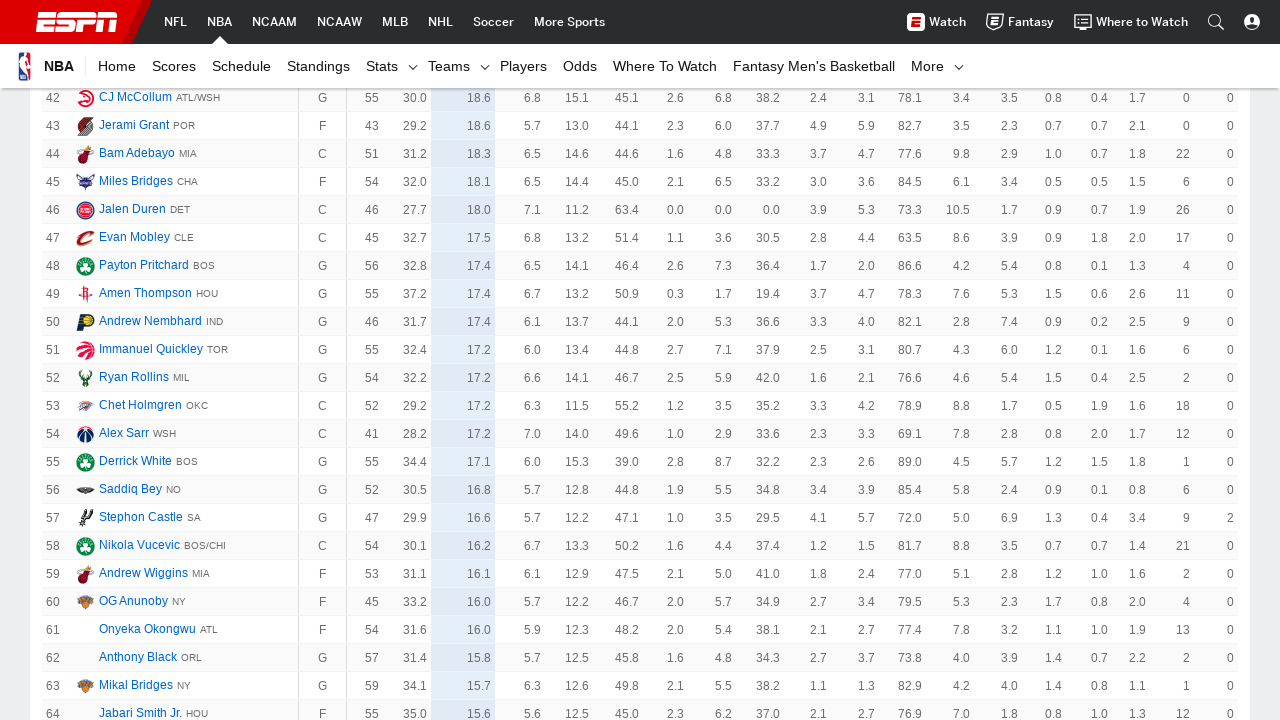

Waited for new player data to load
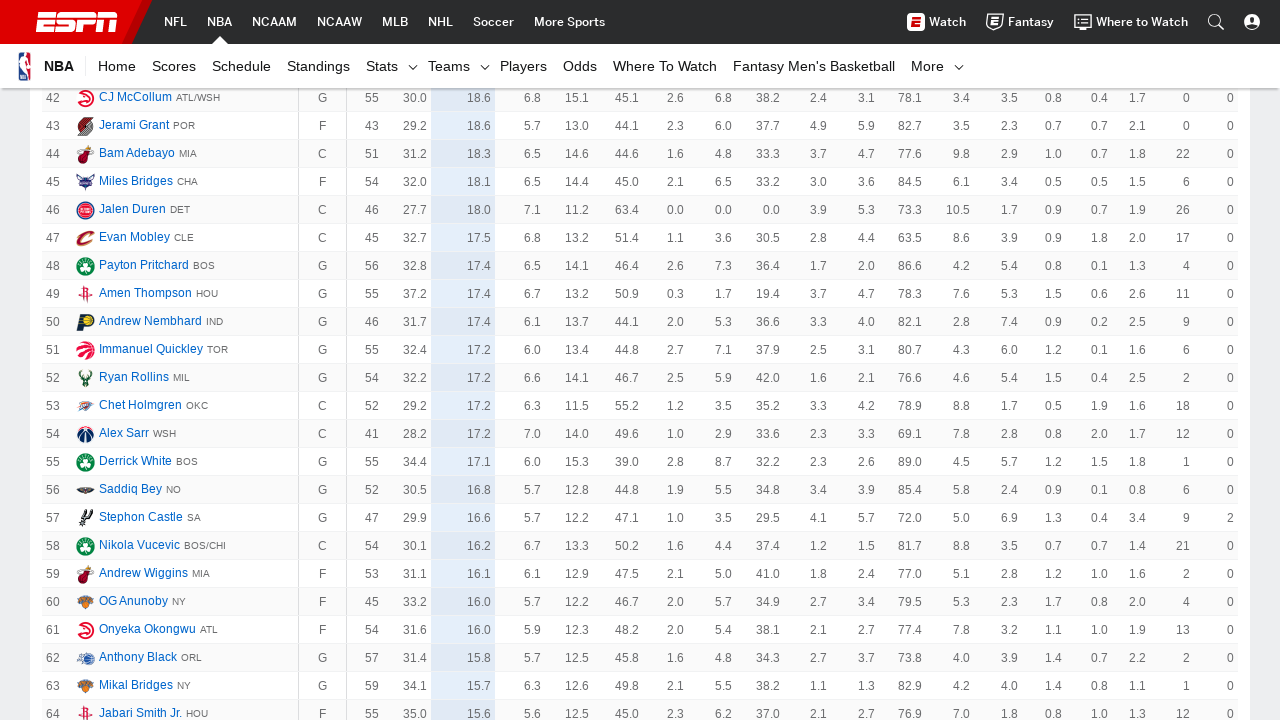

Clicked 'Show More' button to load additional player data at (640, 361) on text='Show More'
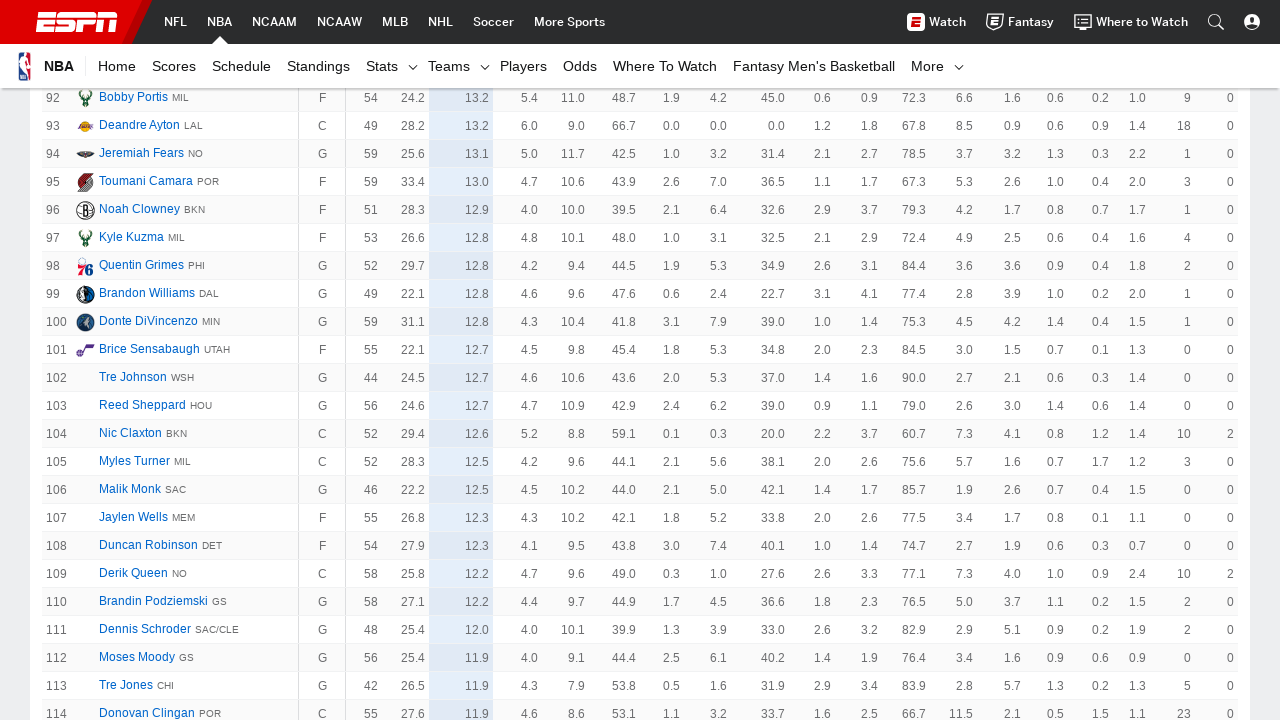

Waited for new player data to load
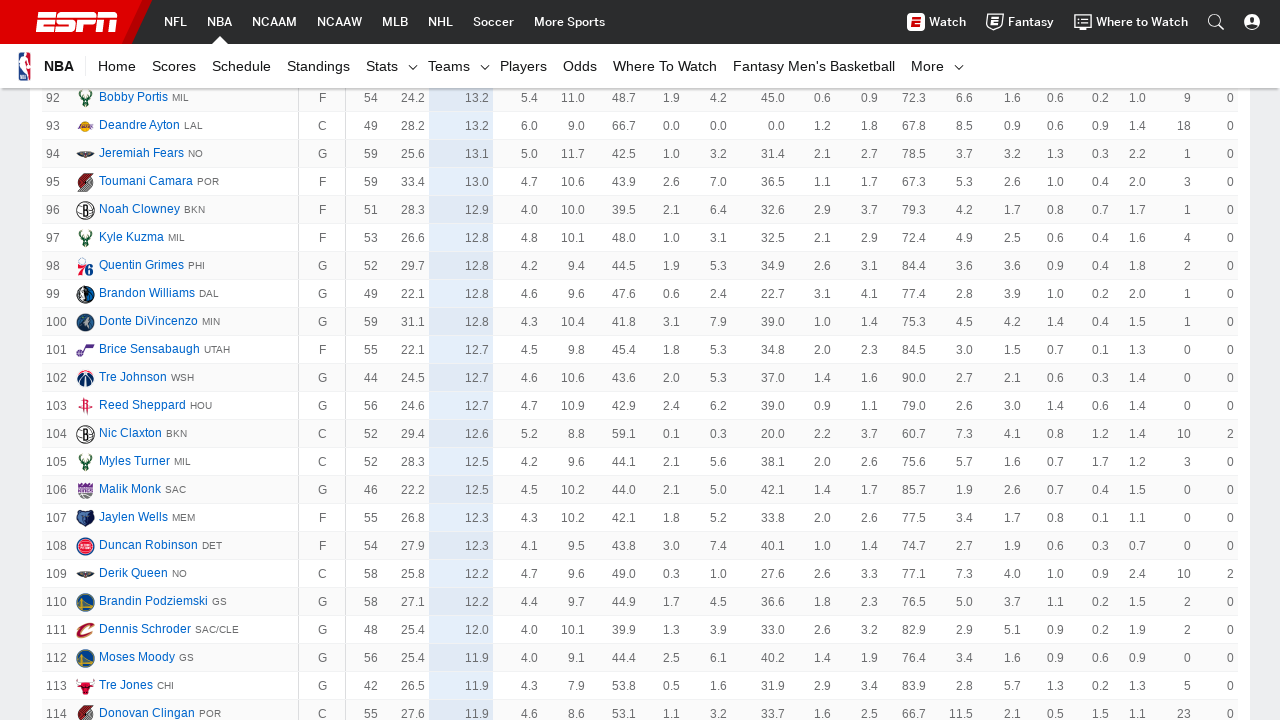

Clicked 'Show More' button to load additional player data at (640, 361) on text='Show More'
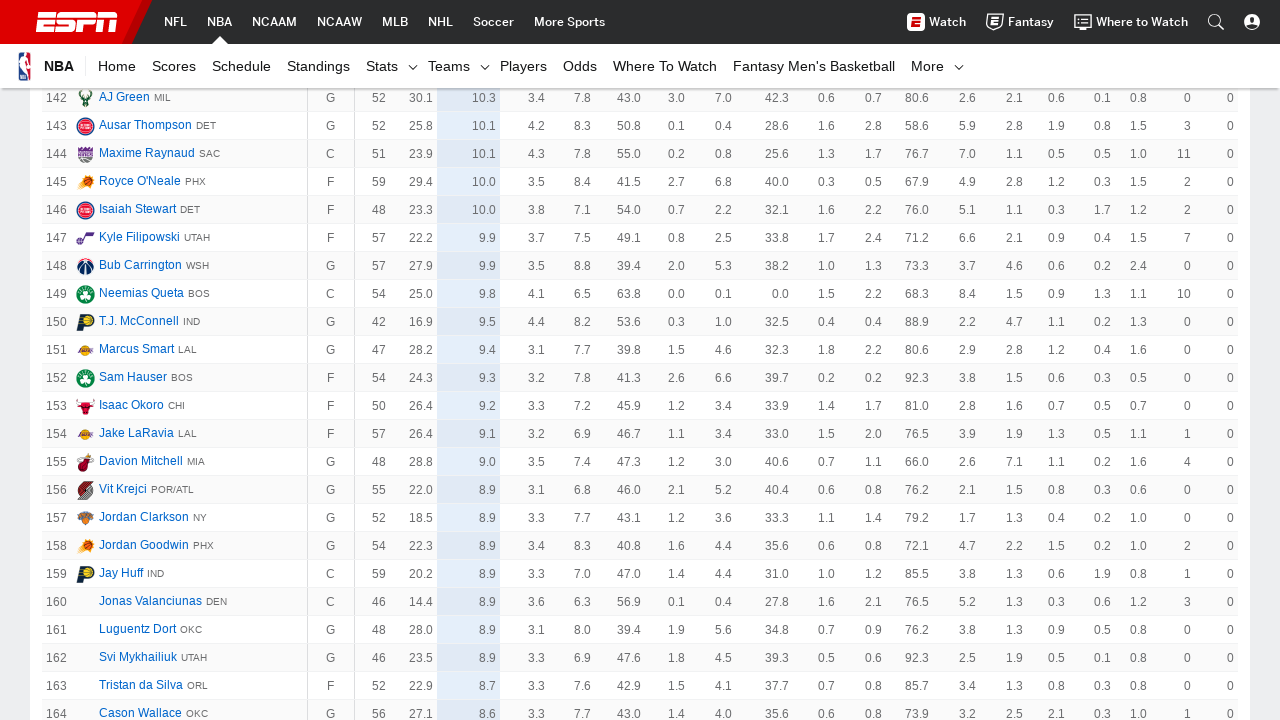

Waited for new player data to load
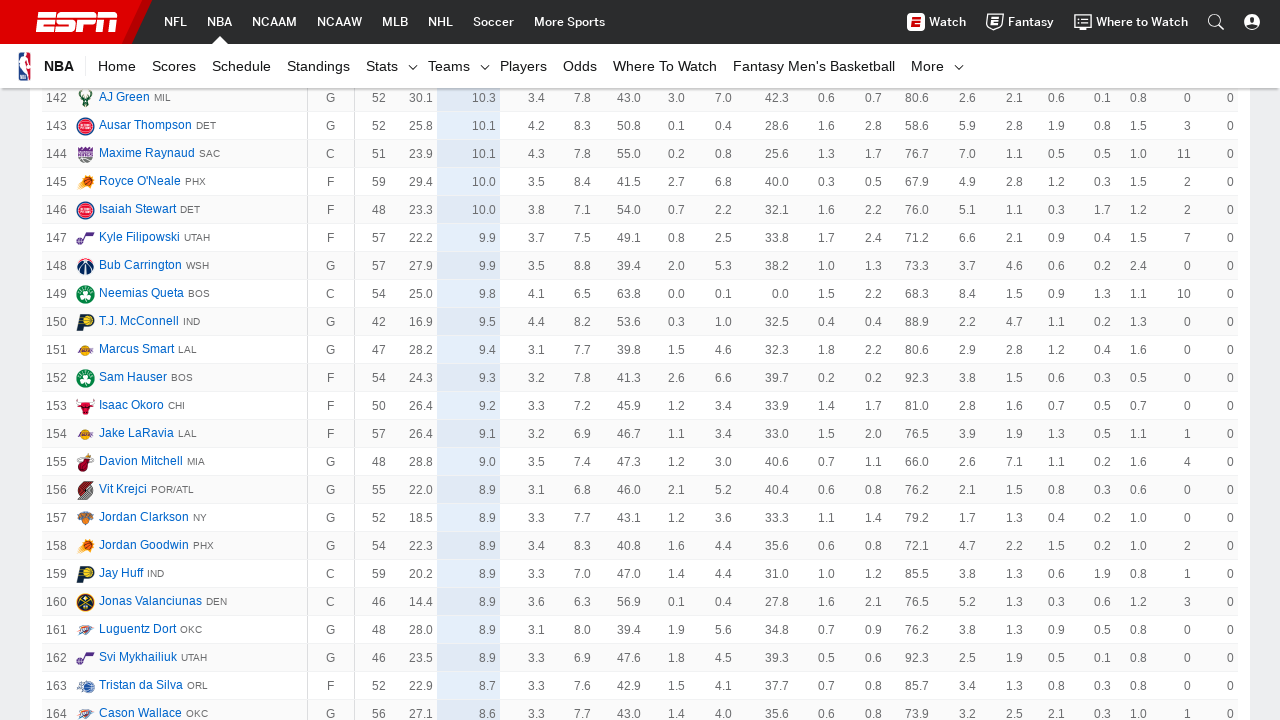

Clicked 'Show More' button to load additional player data at (640, 361) on text='Show More'
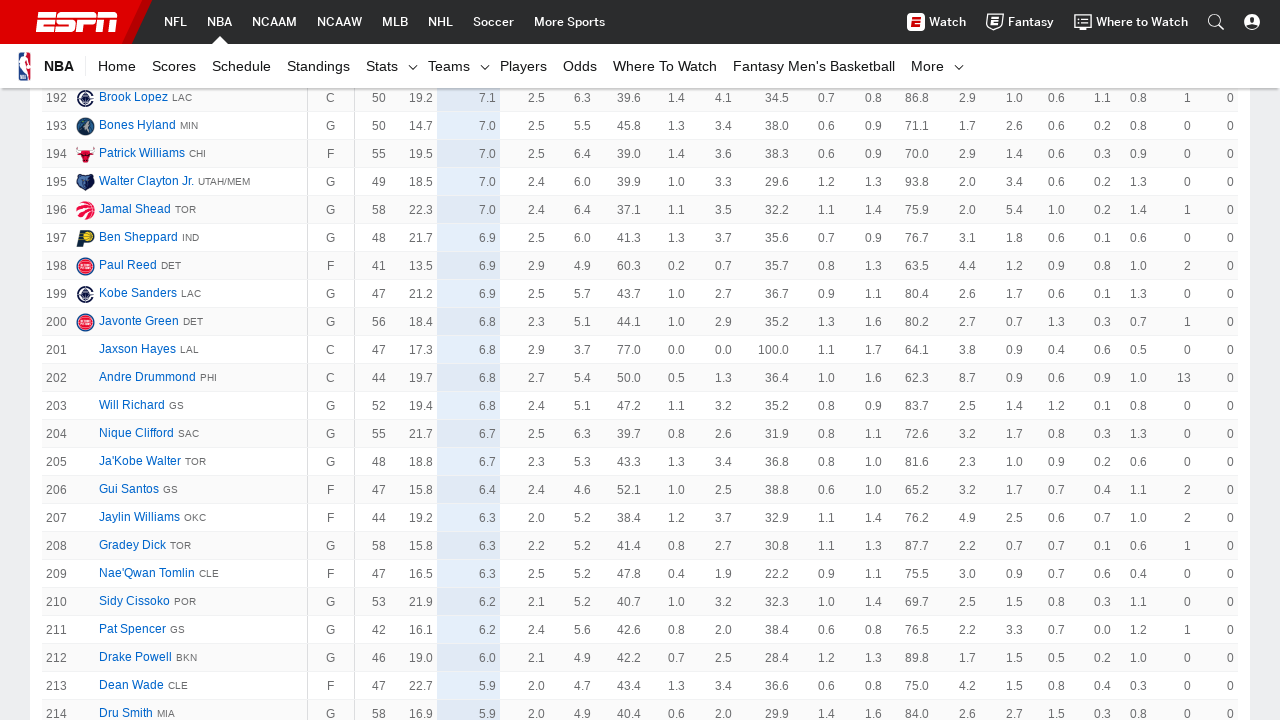

Waited for new player data to load
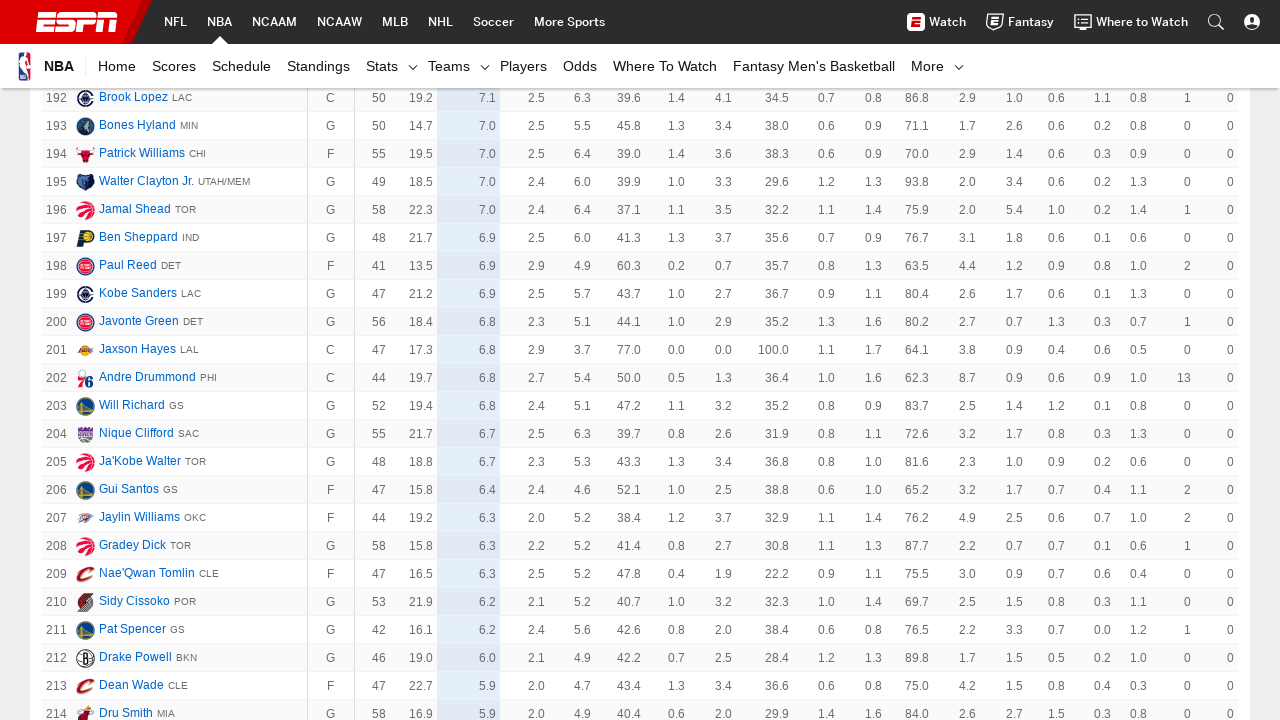

Clicked 'Show More' button to load additional player data at (640, 361) on text='Show More'
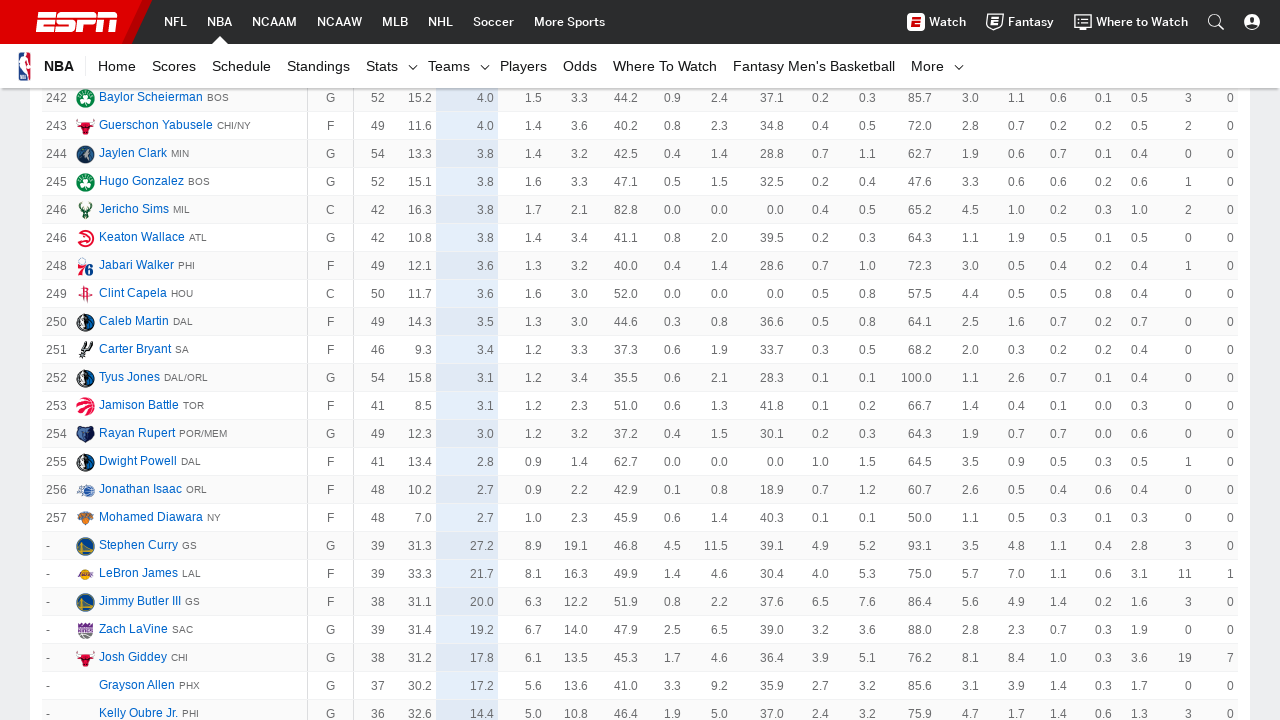

Waited for new player data to load
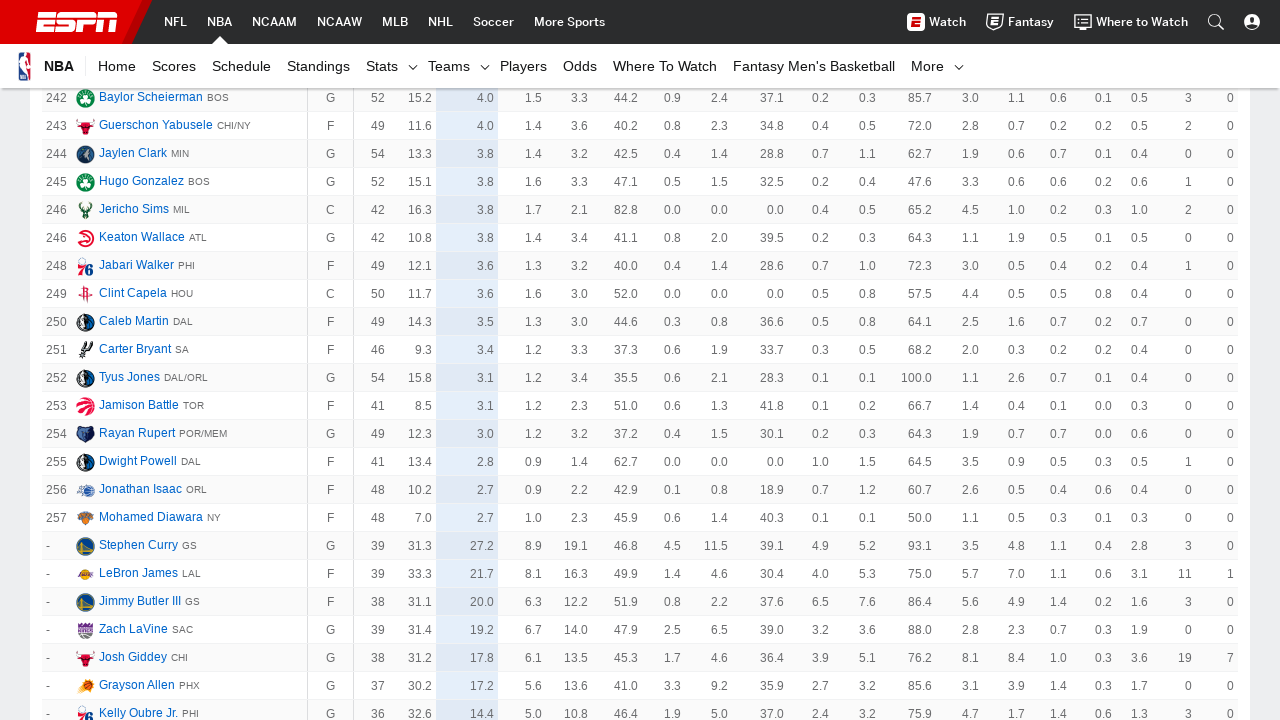

Clicked 'Show More' button to load additional player data at (640, 361) on text='Show More'
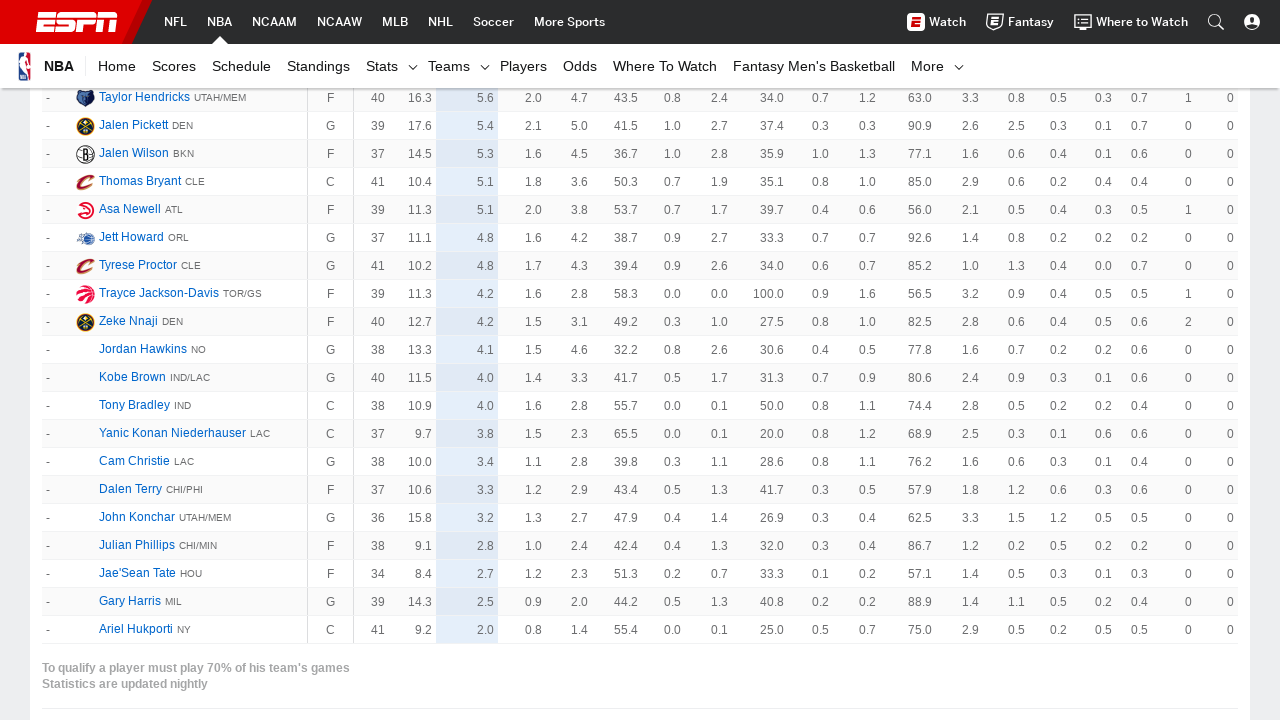

Waited for new player data to load
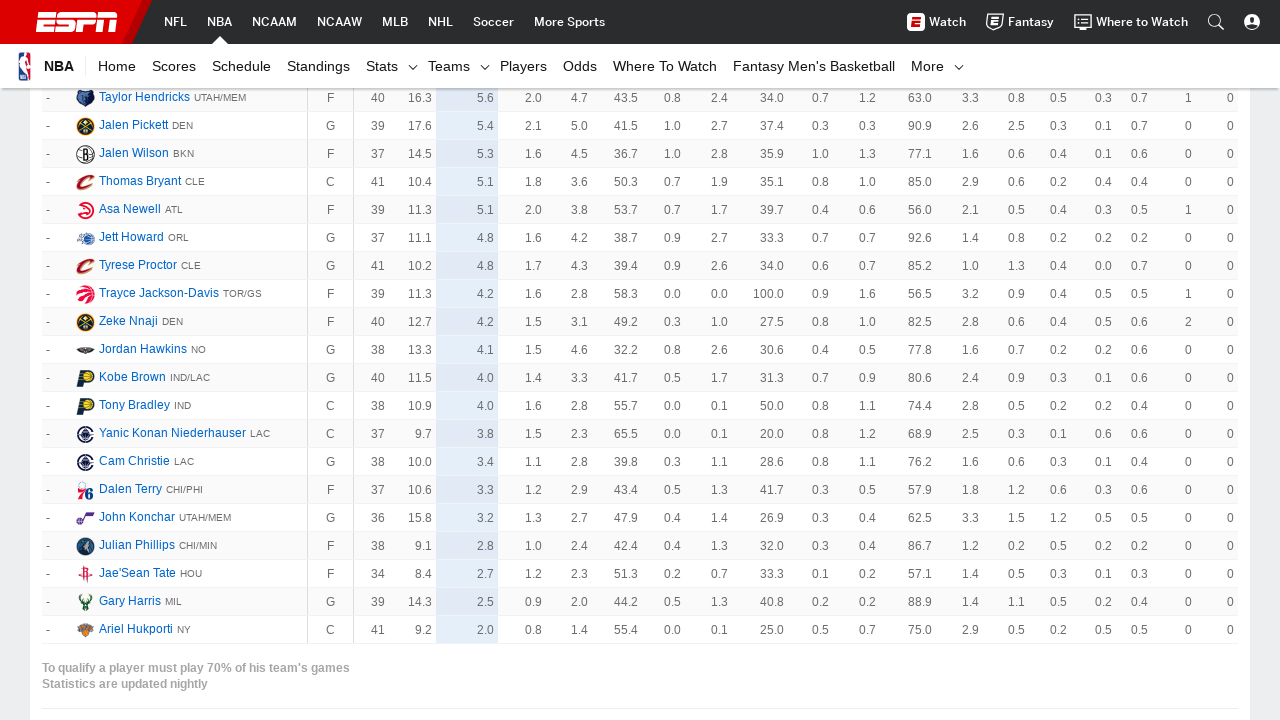

Waited for final data to be fully loaded
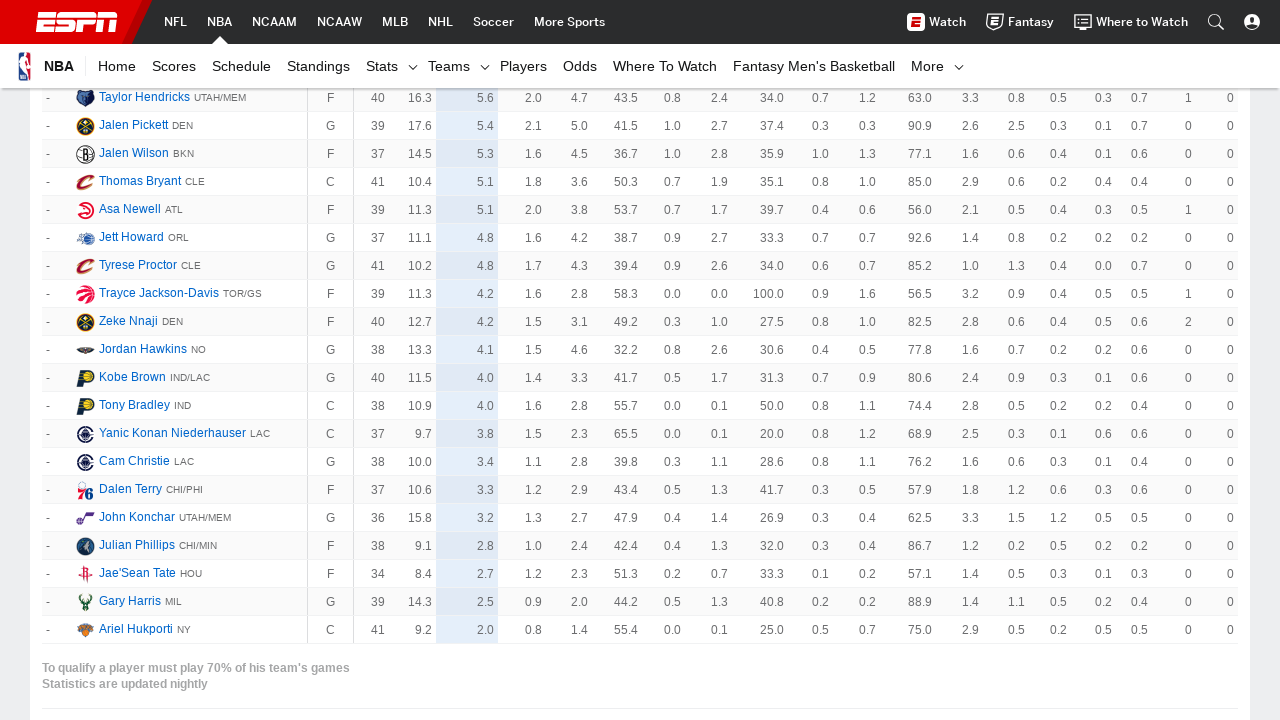

Verified player data table is present
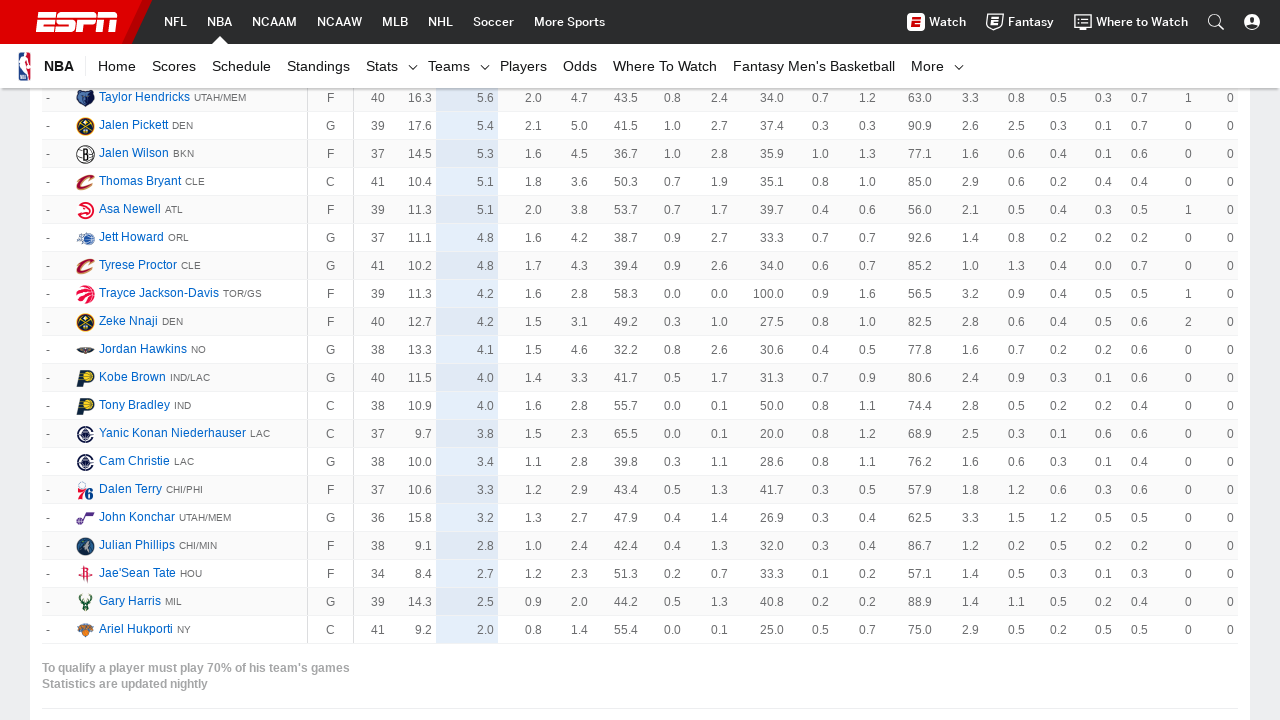

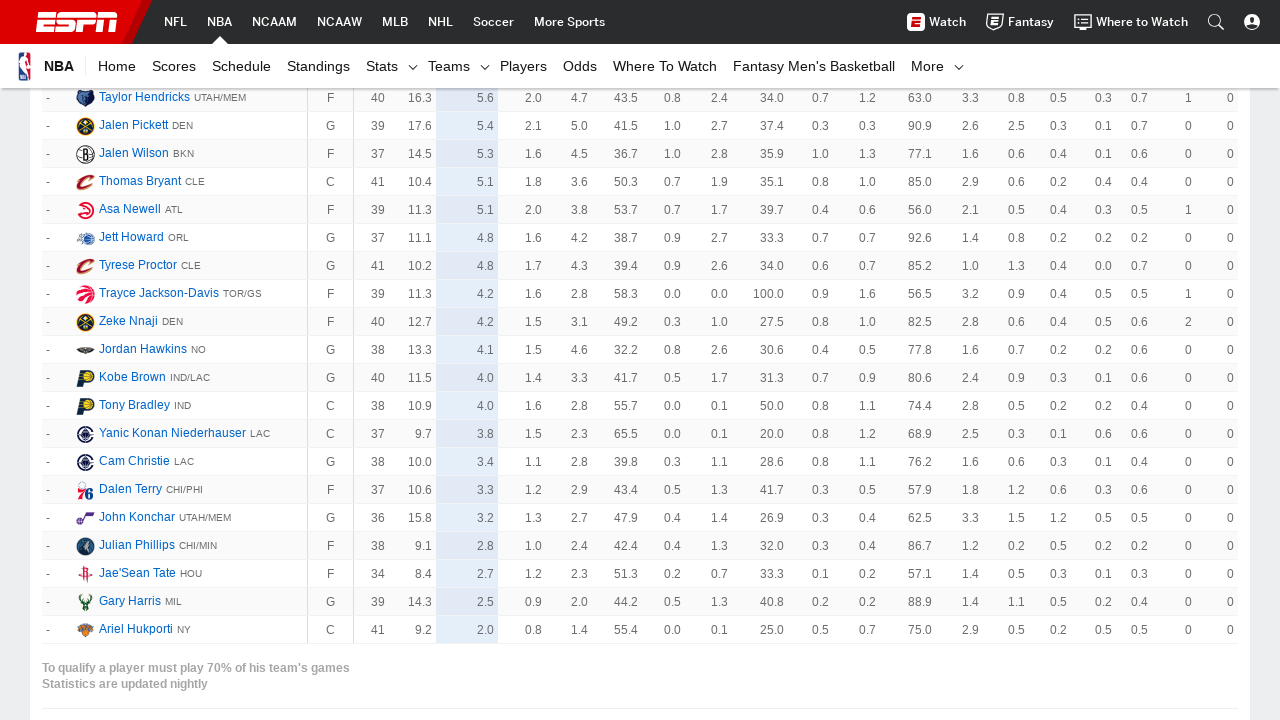